Tests JavaScript alert handling functionality including accepting alerts, dismissing alerts (cancel), and entering text in prompt alerts

Starting URL: http://demo.automationtesting.in/Alerts.html

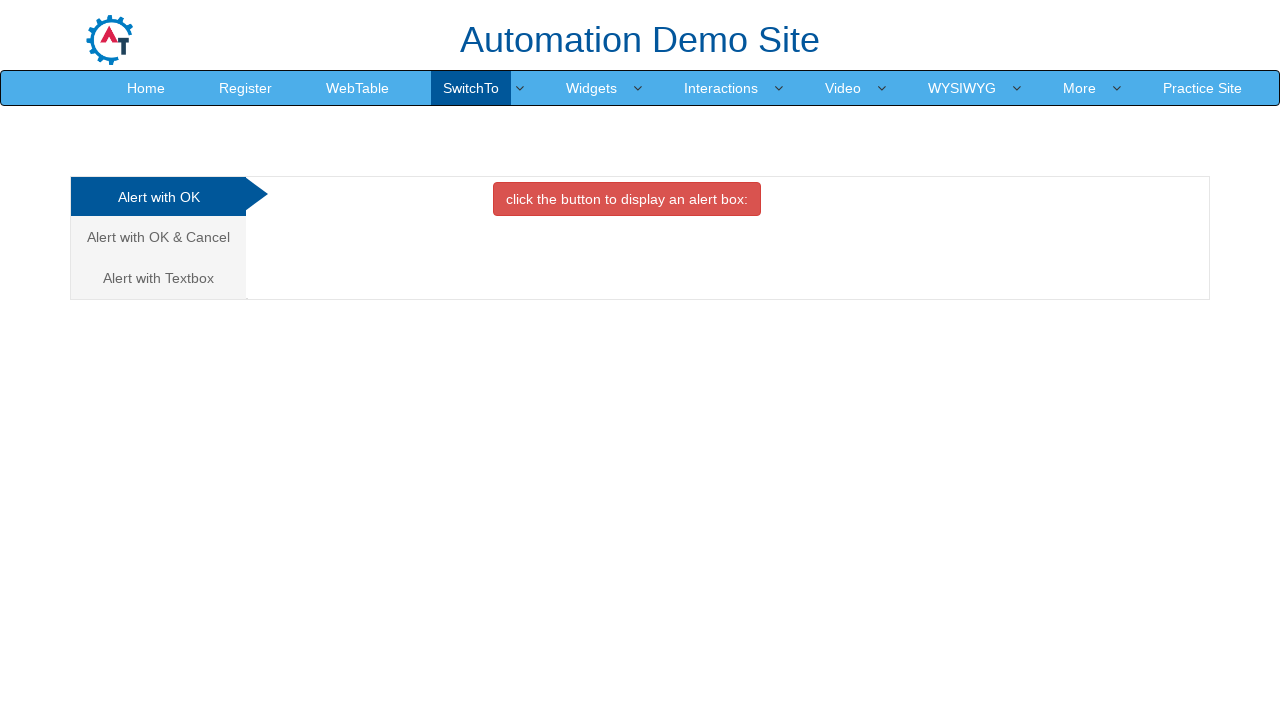

Clicked button to trigger alert with OK at (627, 199) on .btn-danger
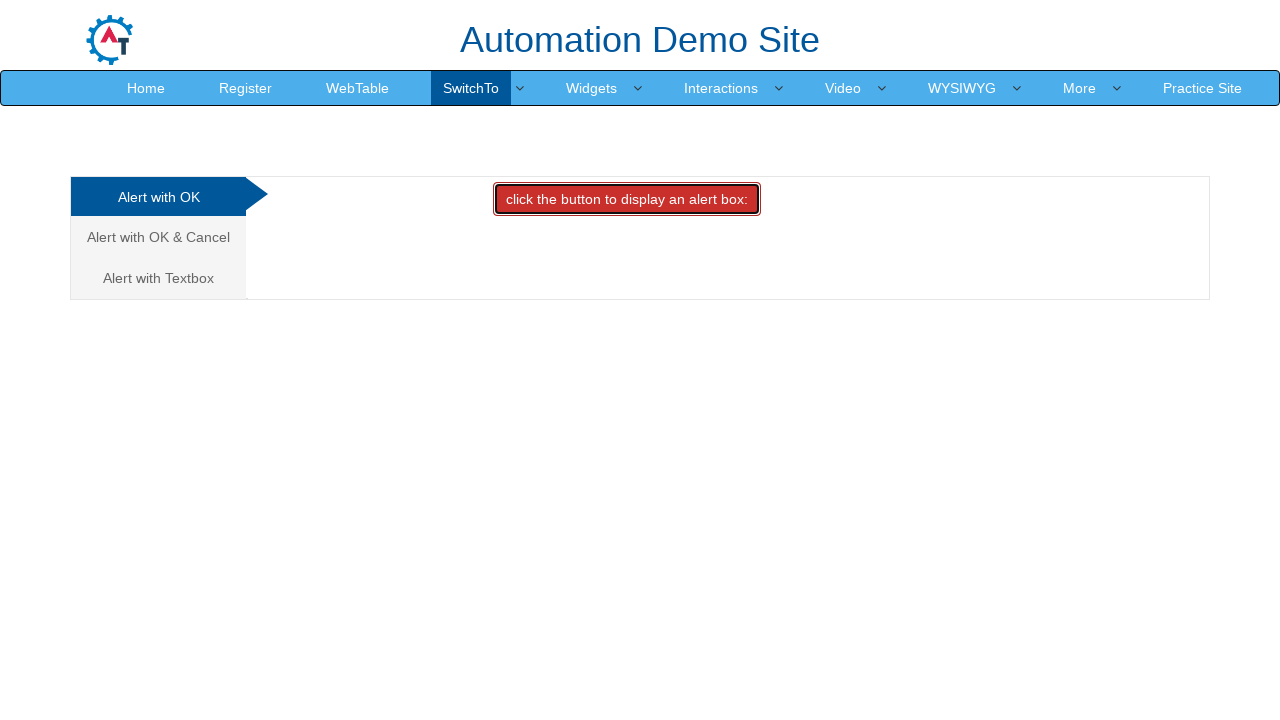

Set up dialog handler to accept alert
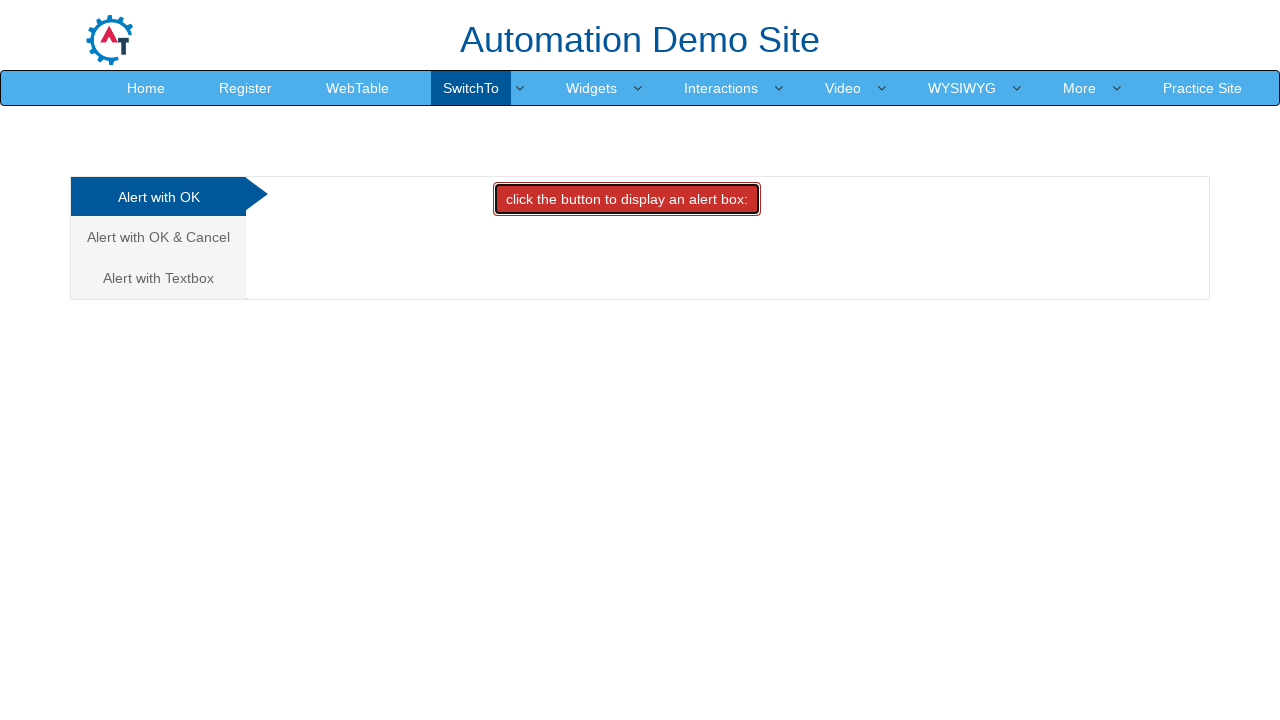

Waited for alert handling to complete
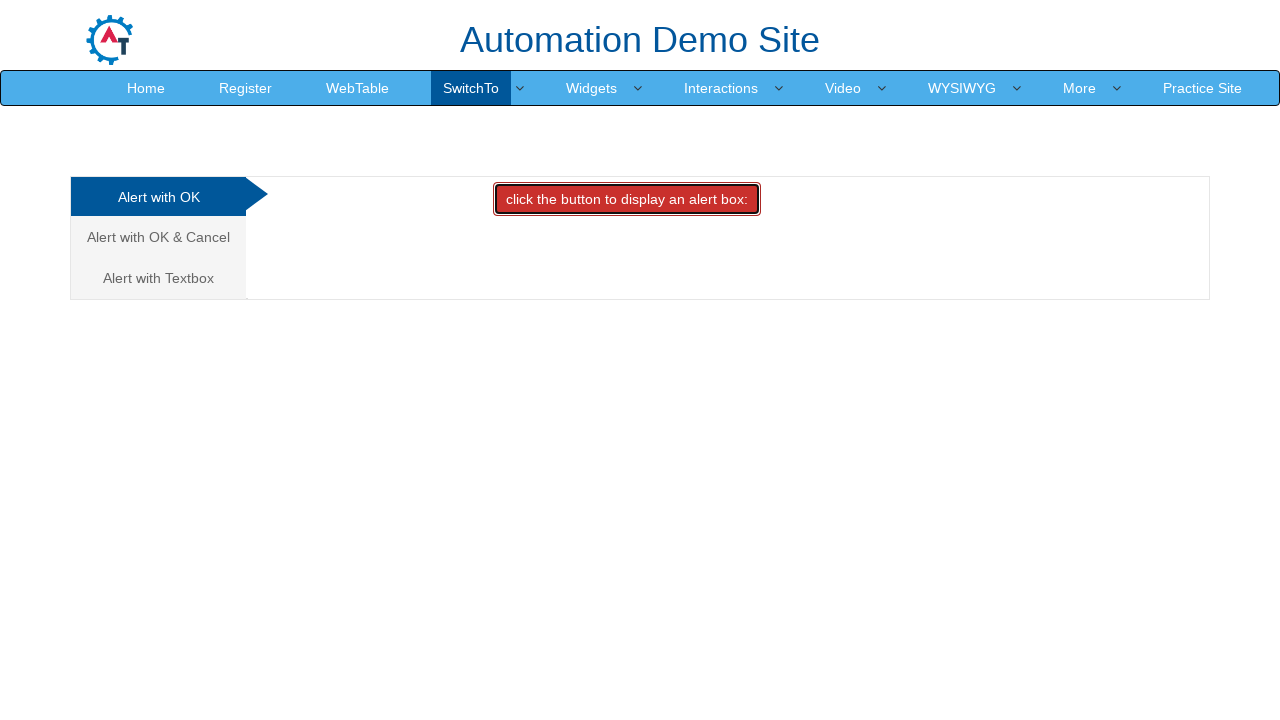

Clicked on 'Alert with OK & Cancel' tab at (158, 237) on xpath=/html/body/div[1]/div/div/div/div[1]/ul/li[2]/a
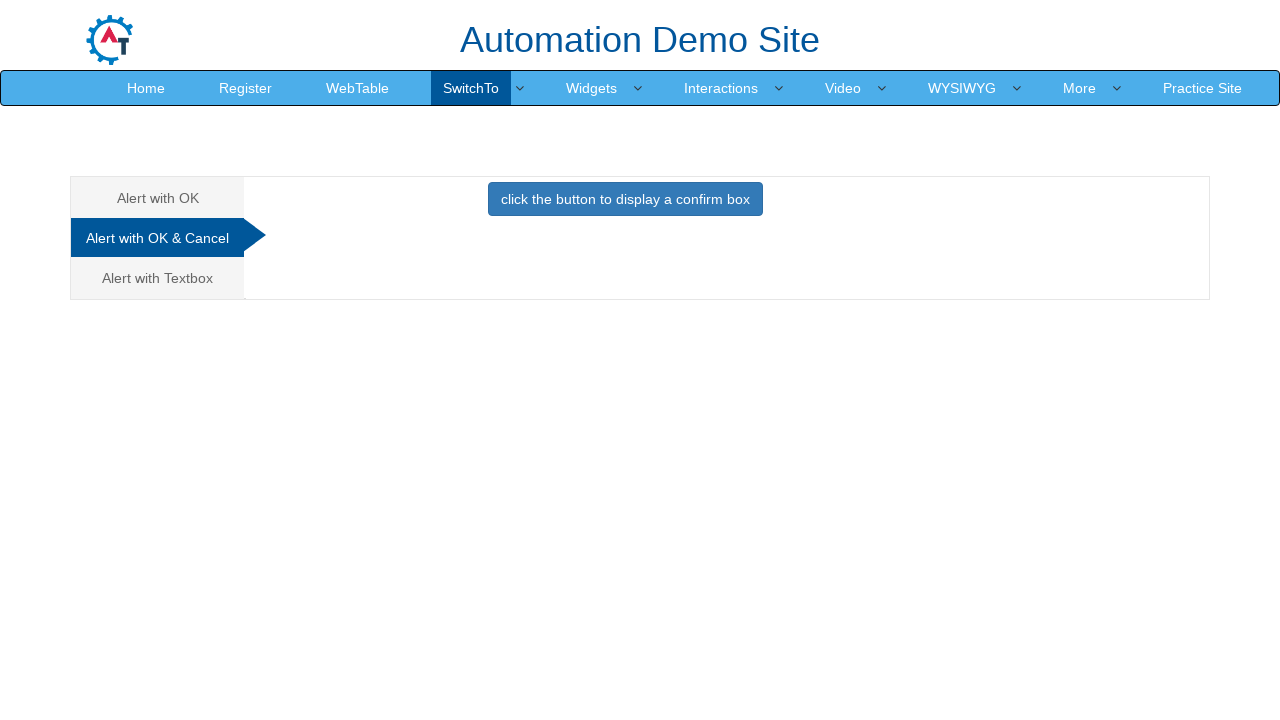

Clicked button to trigger confirm alert at (625, 199) on .btn-primary
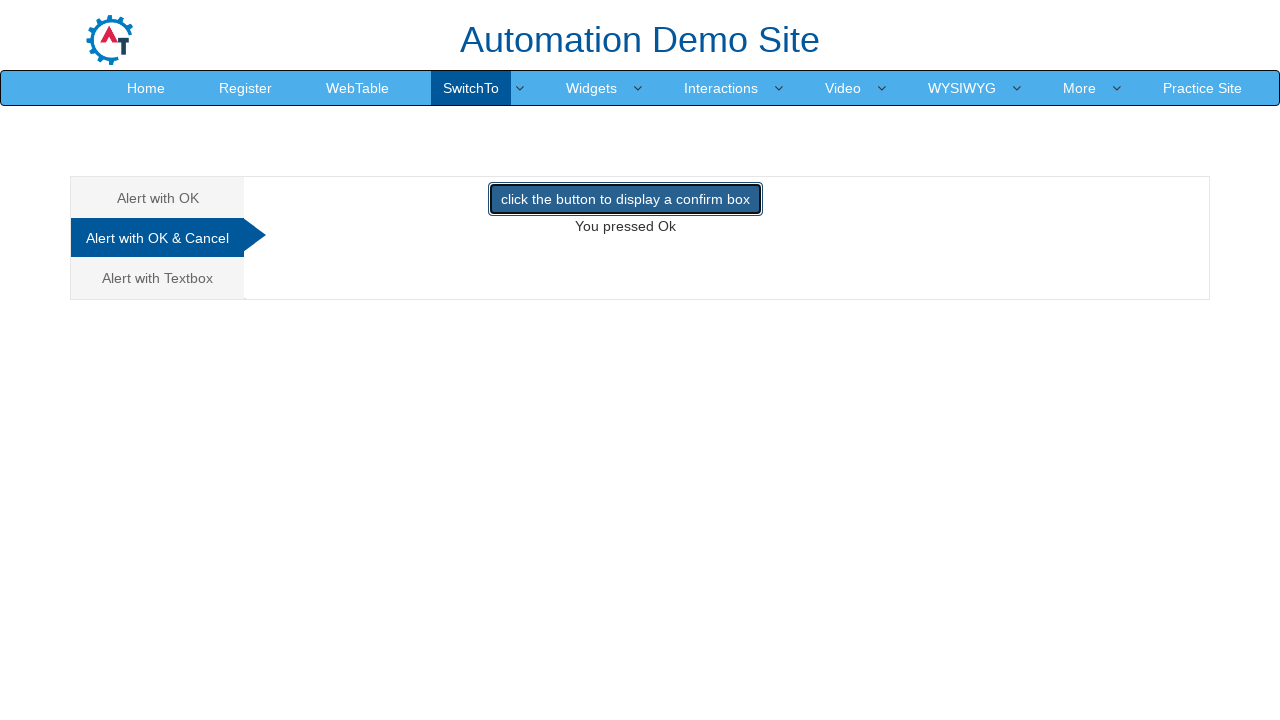

Set up dialog handler to dismiss confirm alert
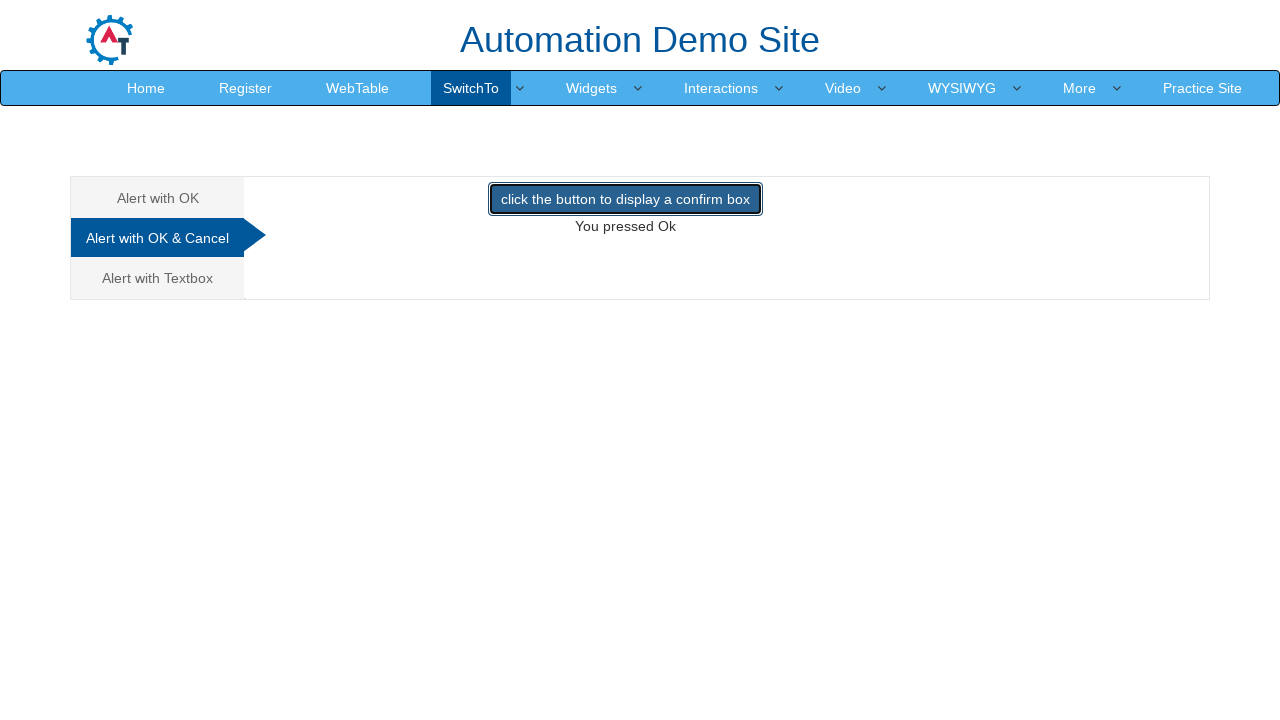

Waited for confirm alert dismissal to complete
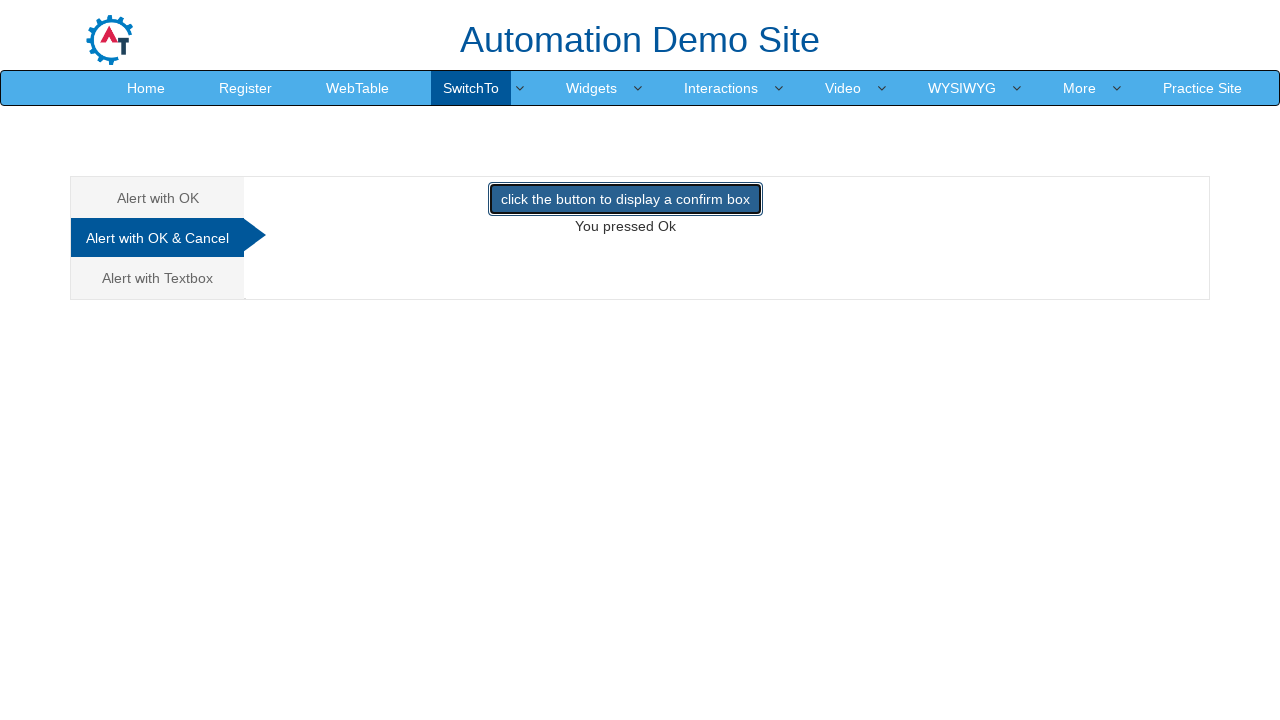

Clicked on 'Alert with Textbox' tab at (158, 278) on xpath=/html/body/div[1]/div/div/div/div[1]/ul/li[3]/a
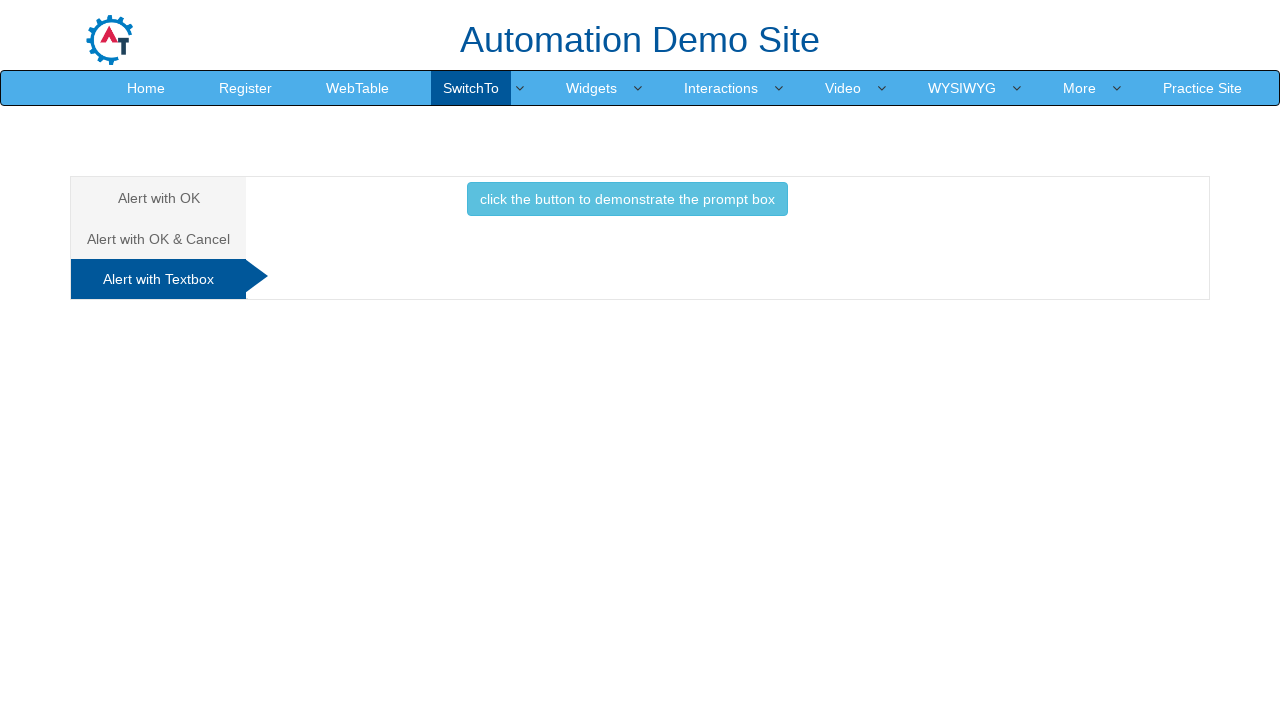

Clicked button to trigger prompt alert at (627, 199) on .btn-info
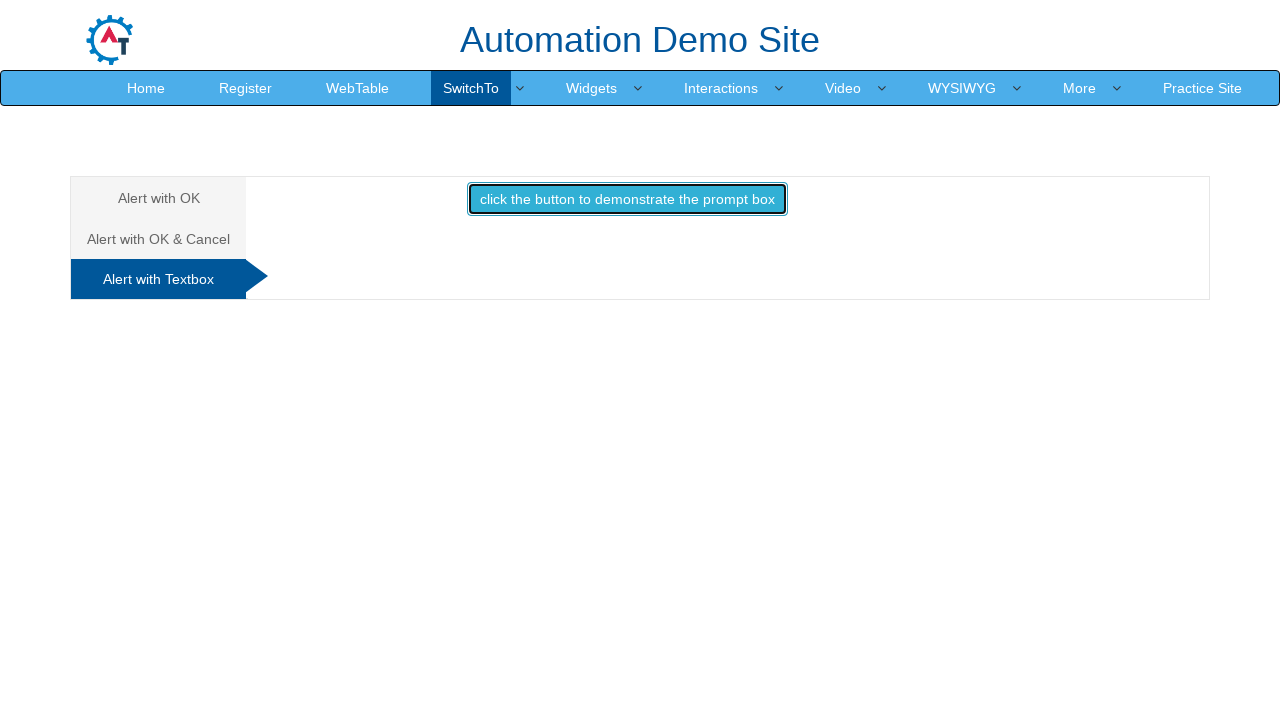

Set up dialog handler to accept prompt alert with text 'hello'
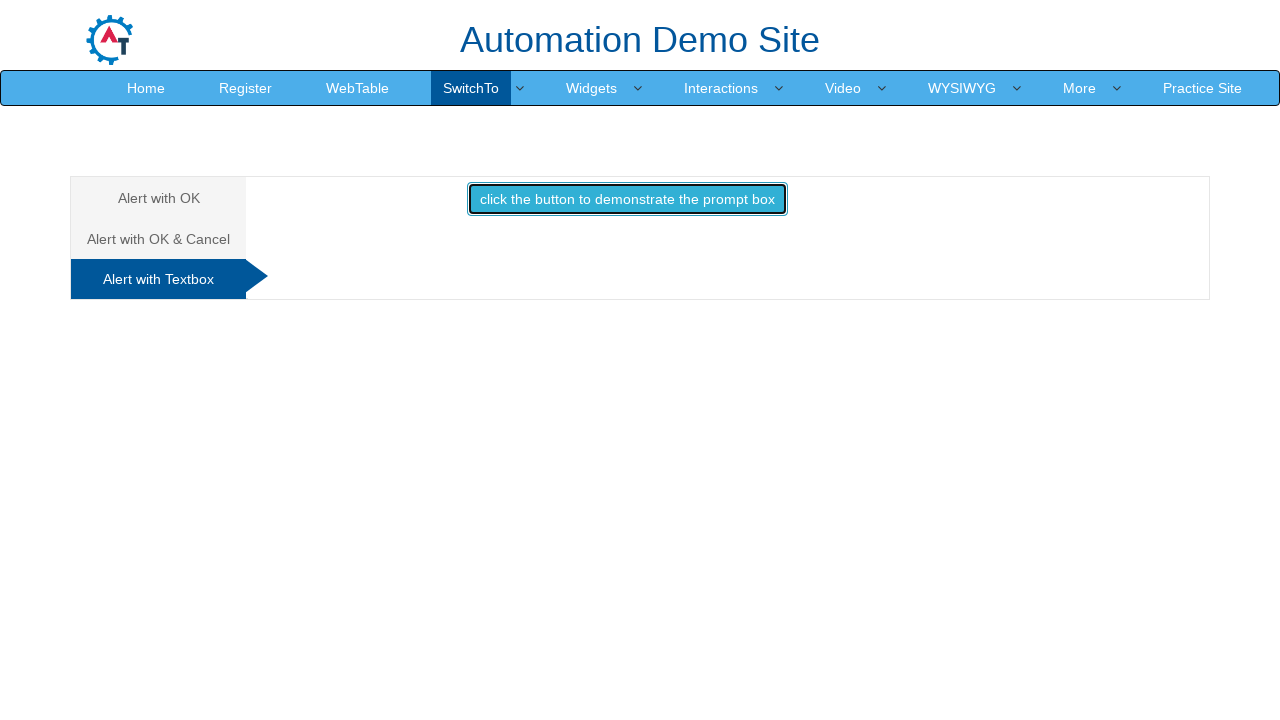

Waited for prompt alert handling to complete
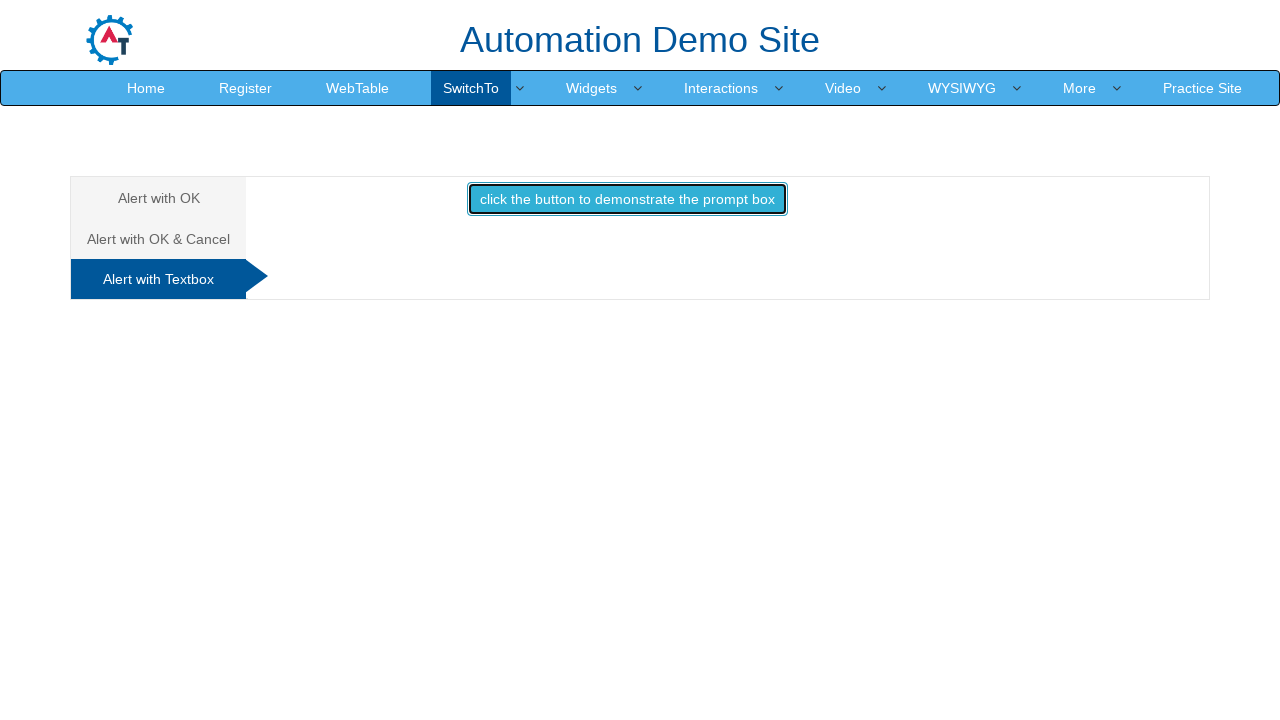

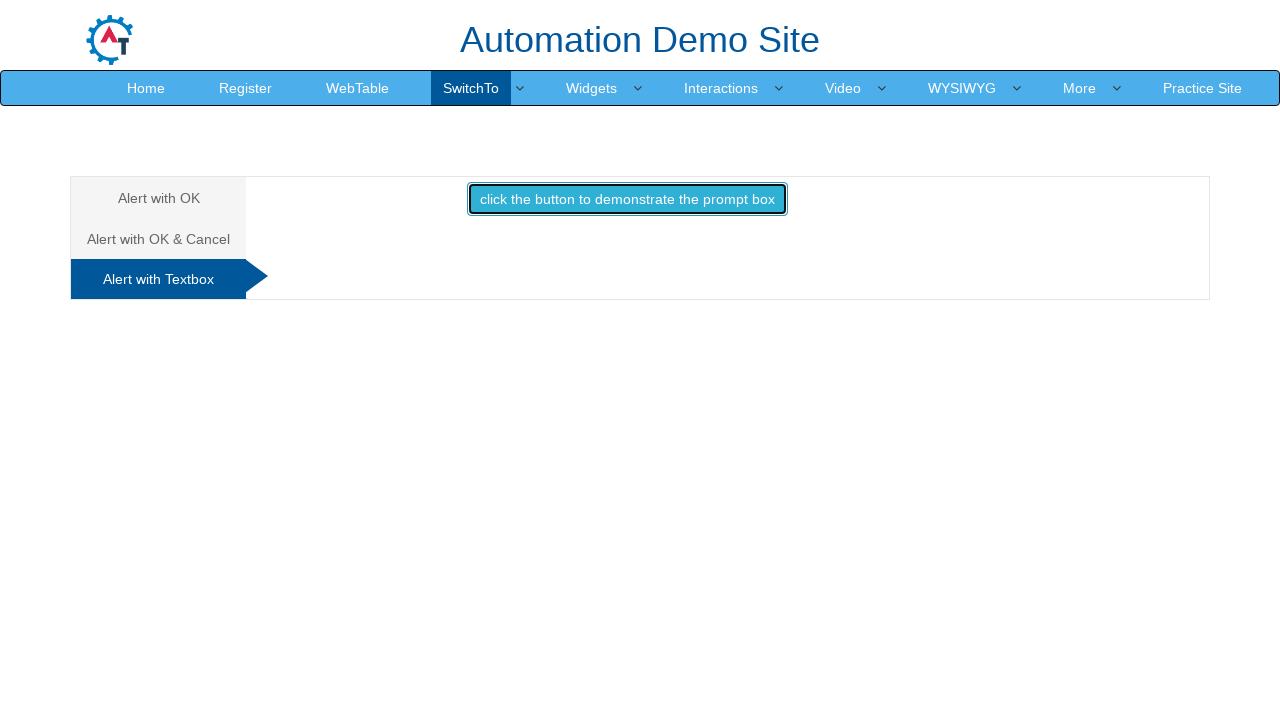